Tests attempting to select a past date as check-out (should be disabled)

Starting URL: https://ancabota09.wixsite.com/intern

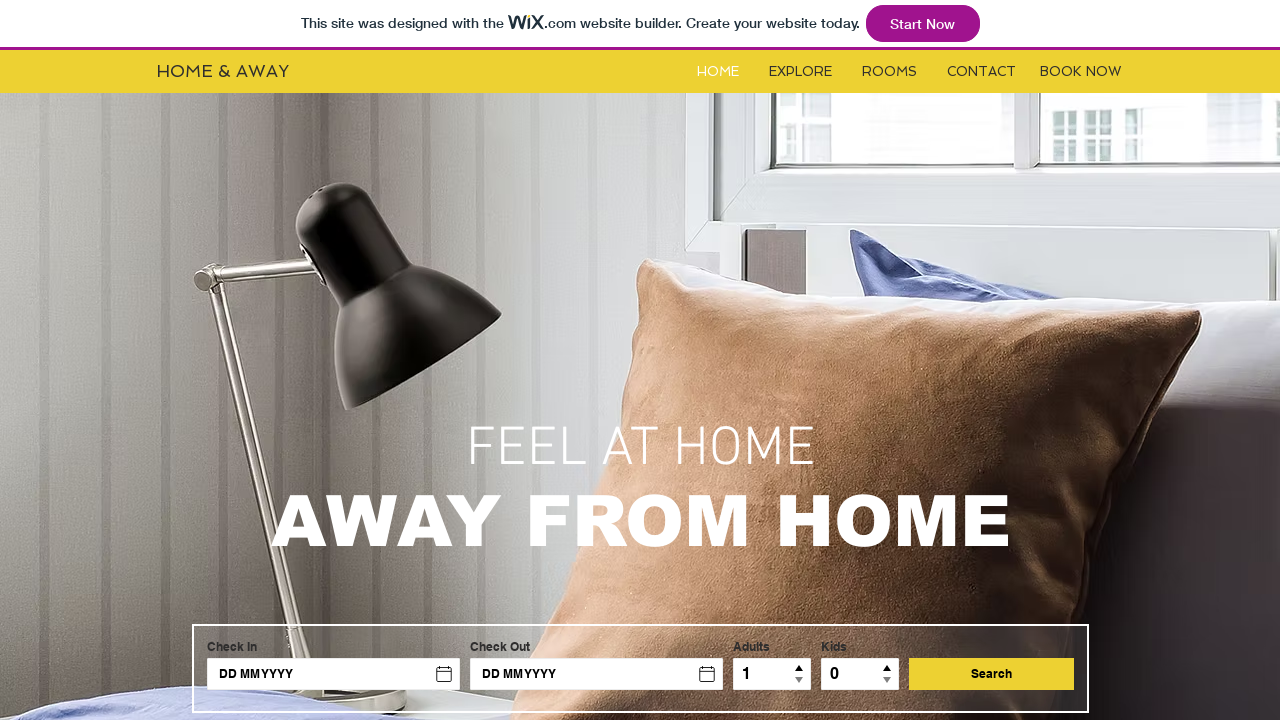

Clicked on Rooms link at (890, 72) on #i6kl732v2label
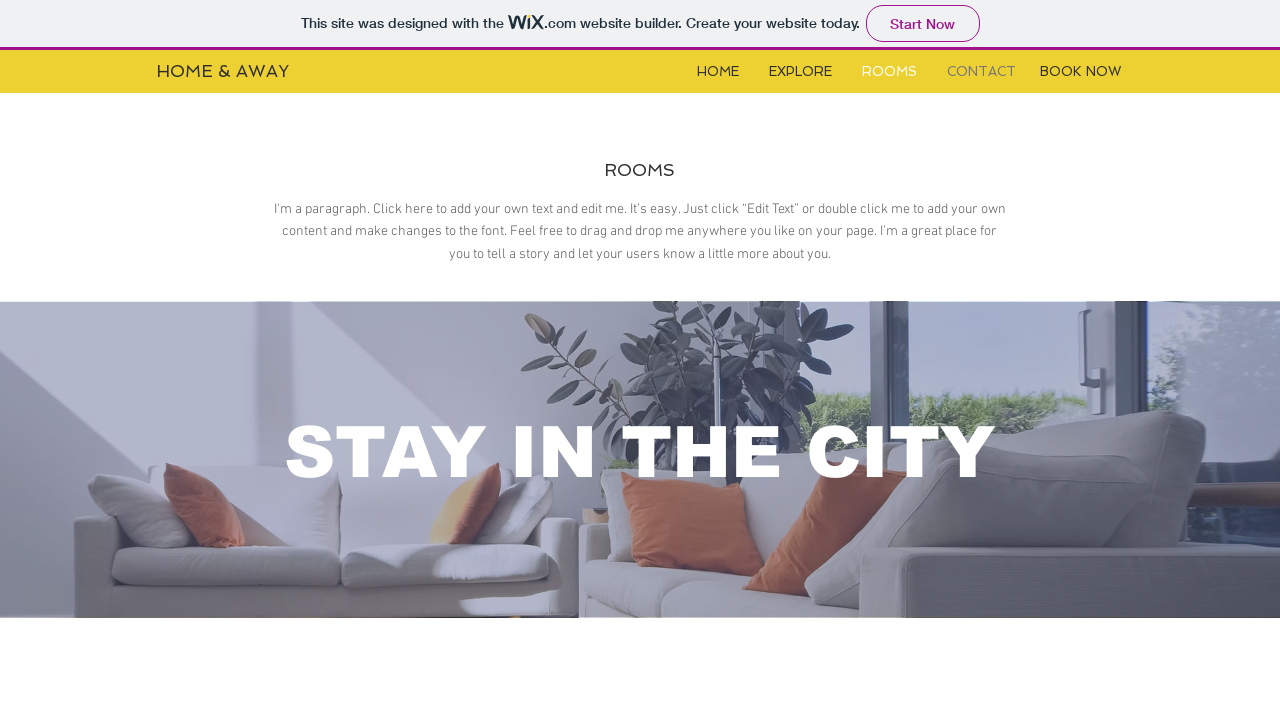

Clicked check-in calendar button in iframe at (265, 360) on //*[@id="i6klgqap_0"]/iframe >> internal:control=enter-frame >> #check-in
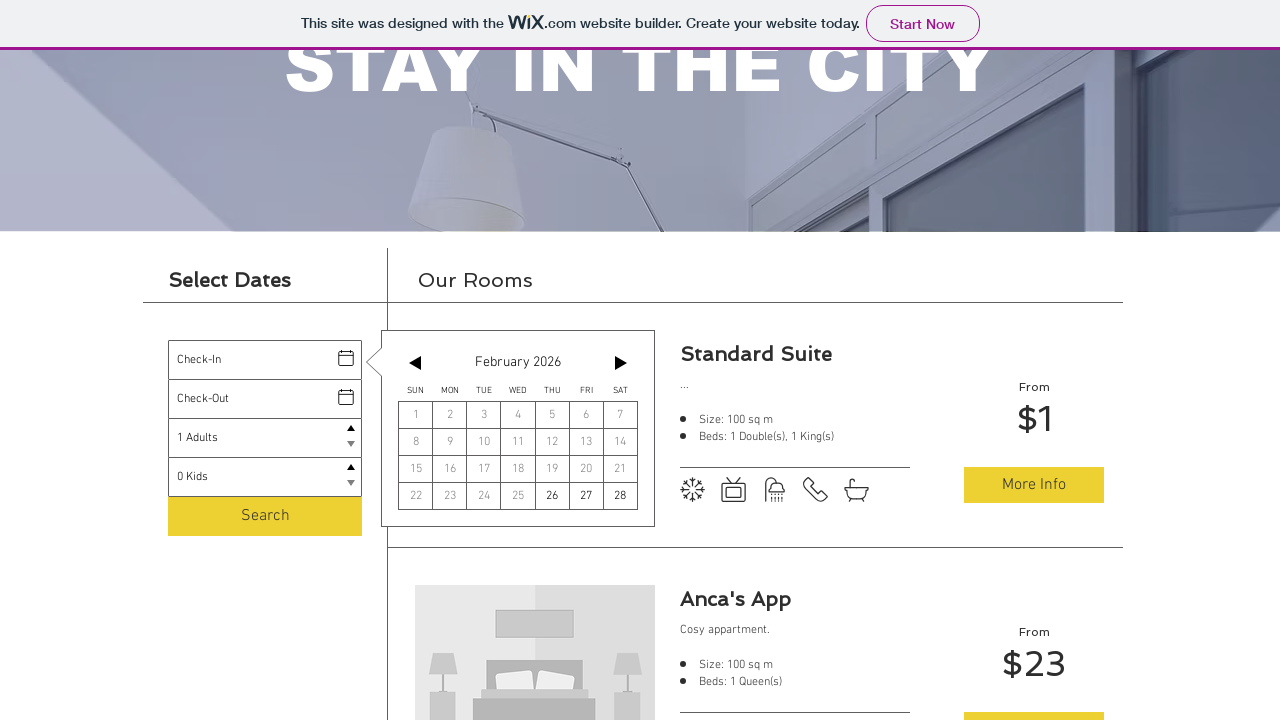

Selected today's date (26, Thursday February 2026) for check-in at (552, 496) on //*[@id="i6klgqap_0"]/iframe >> internal:control=enter-frame >> //button[@aria-l
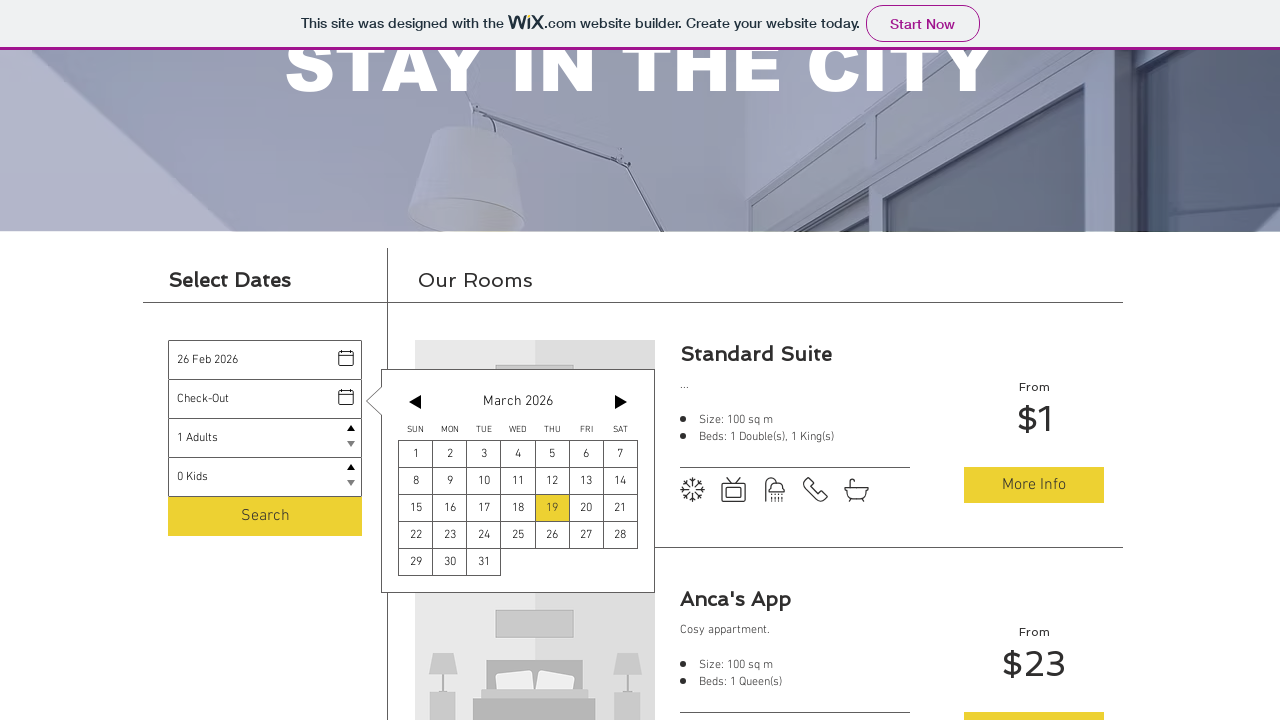

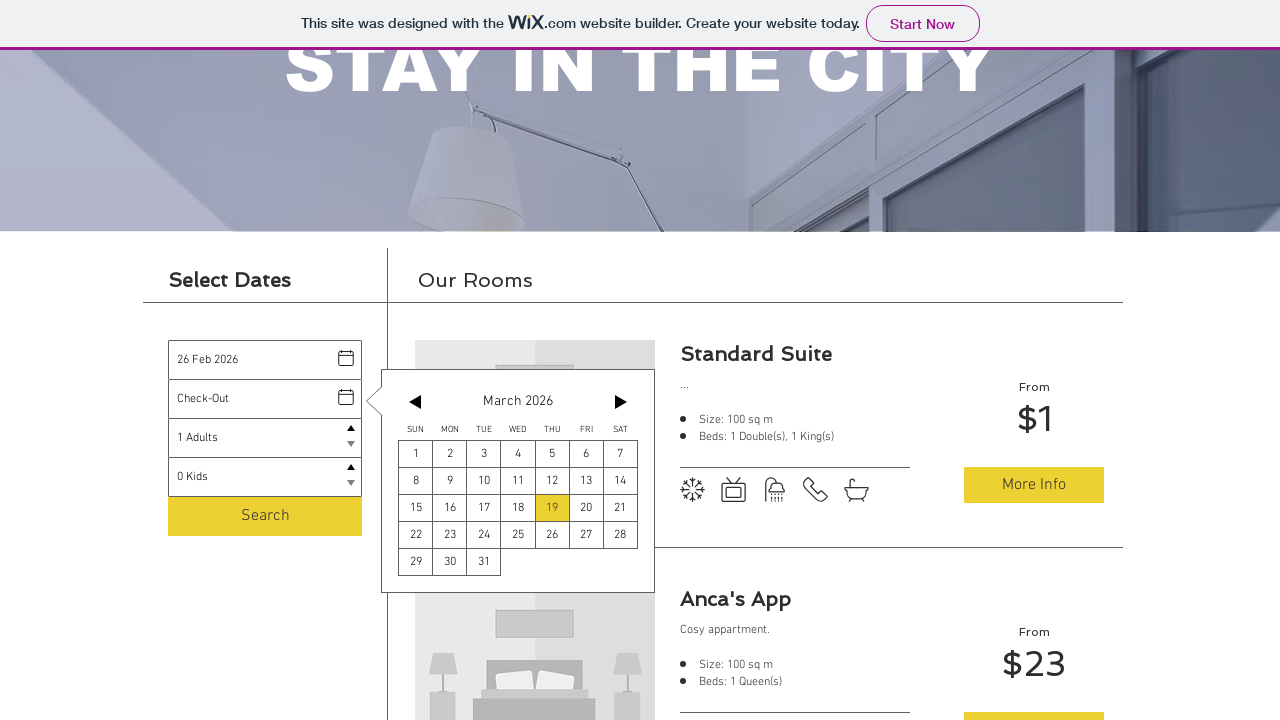